Tests hover functionality by moving the mouse over an avatar image and verifying that the caption/additional user information becomes visible.

Starting URL: http://the-internet.herokuapp.com/hovers

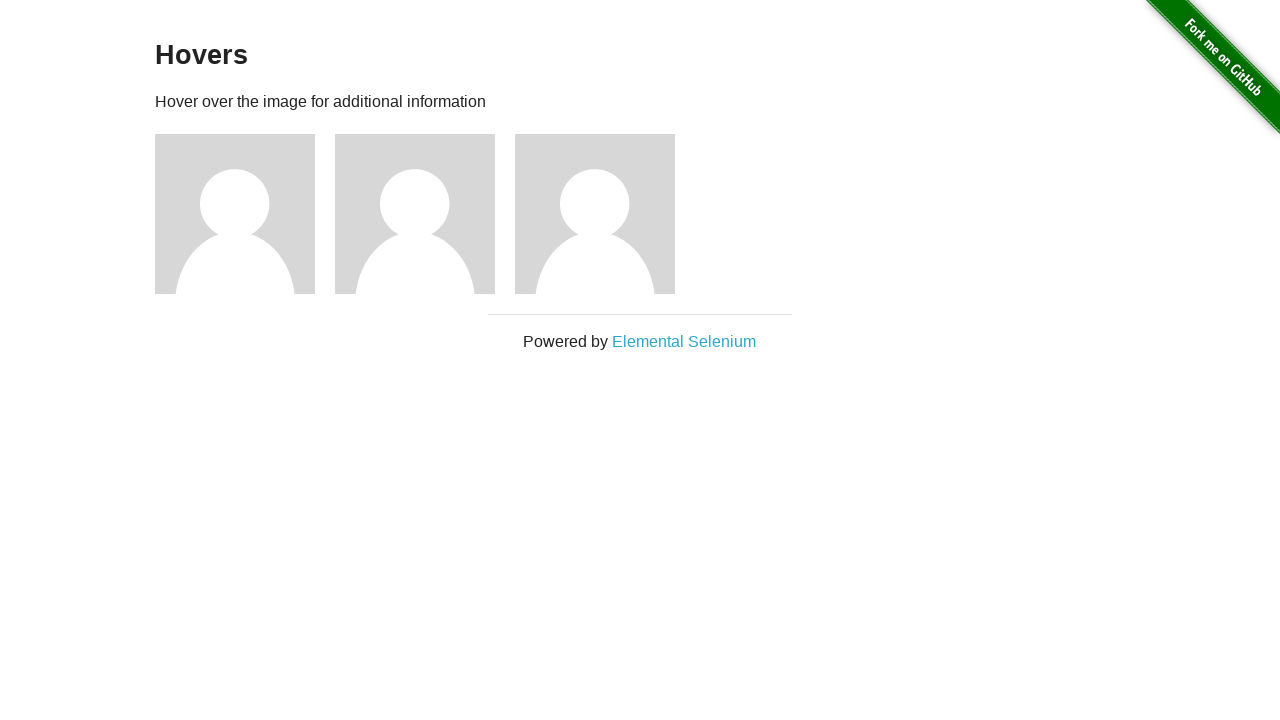

Hovered over the first avatar image at (245, 214) on .figure >> nth=0
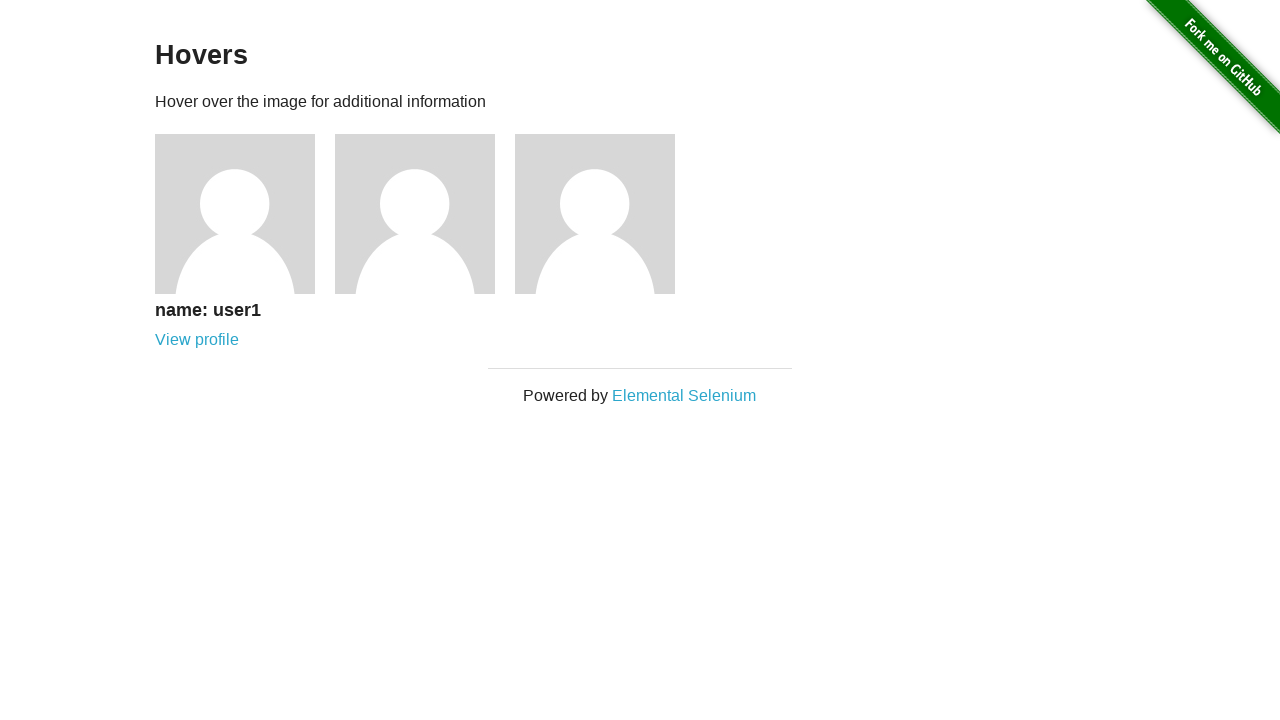

Waited for the caption to become visible
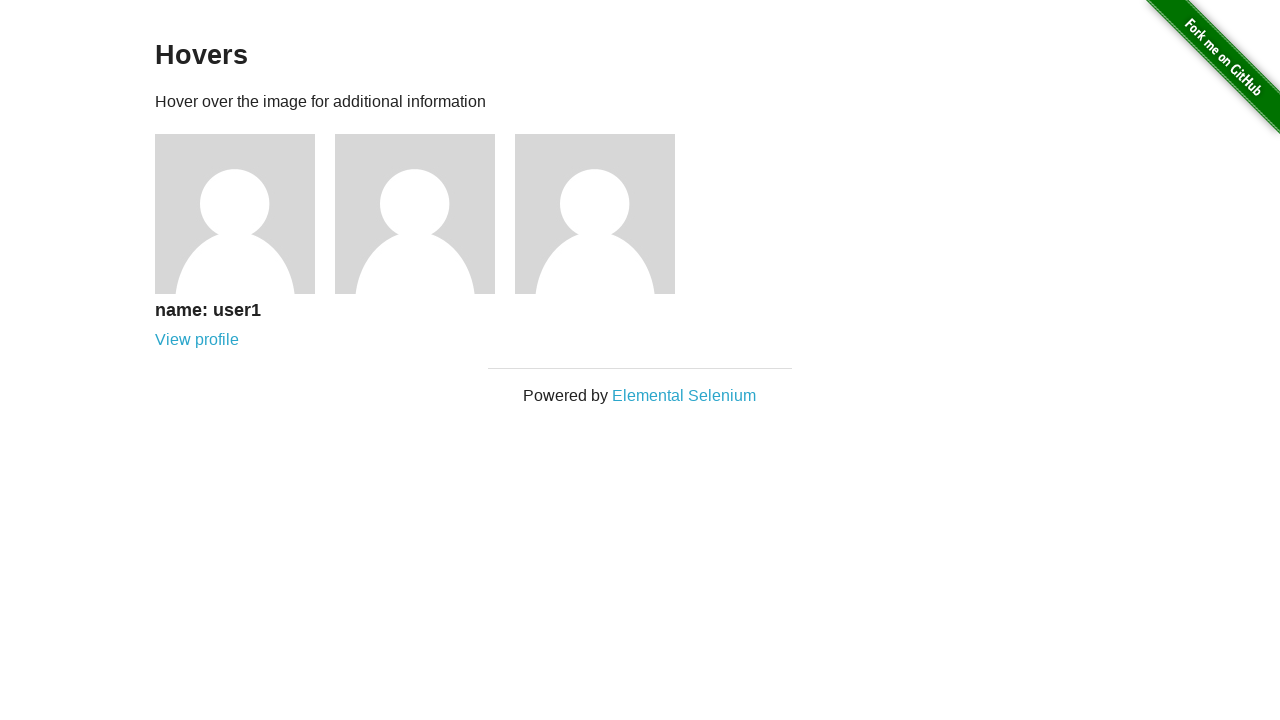

Verified that the caption/additional user information is visible
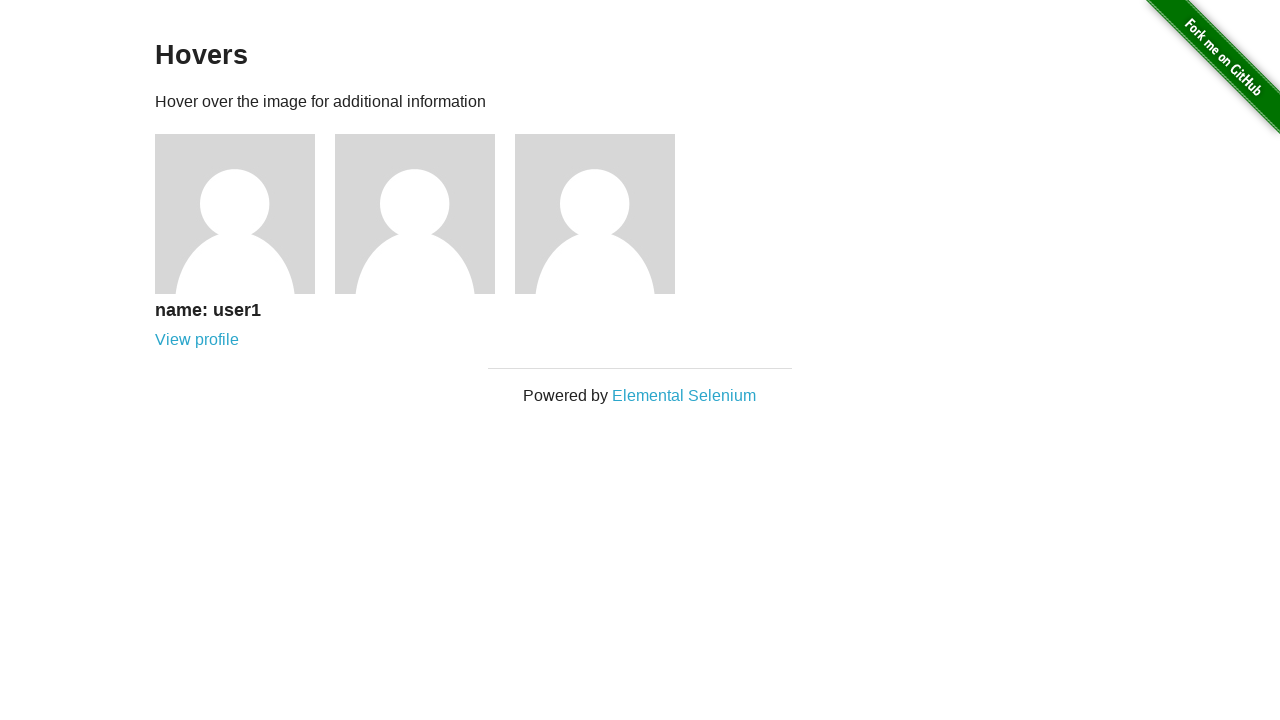

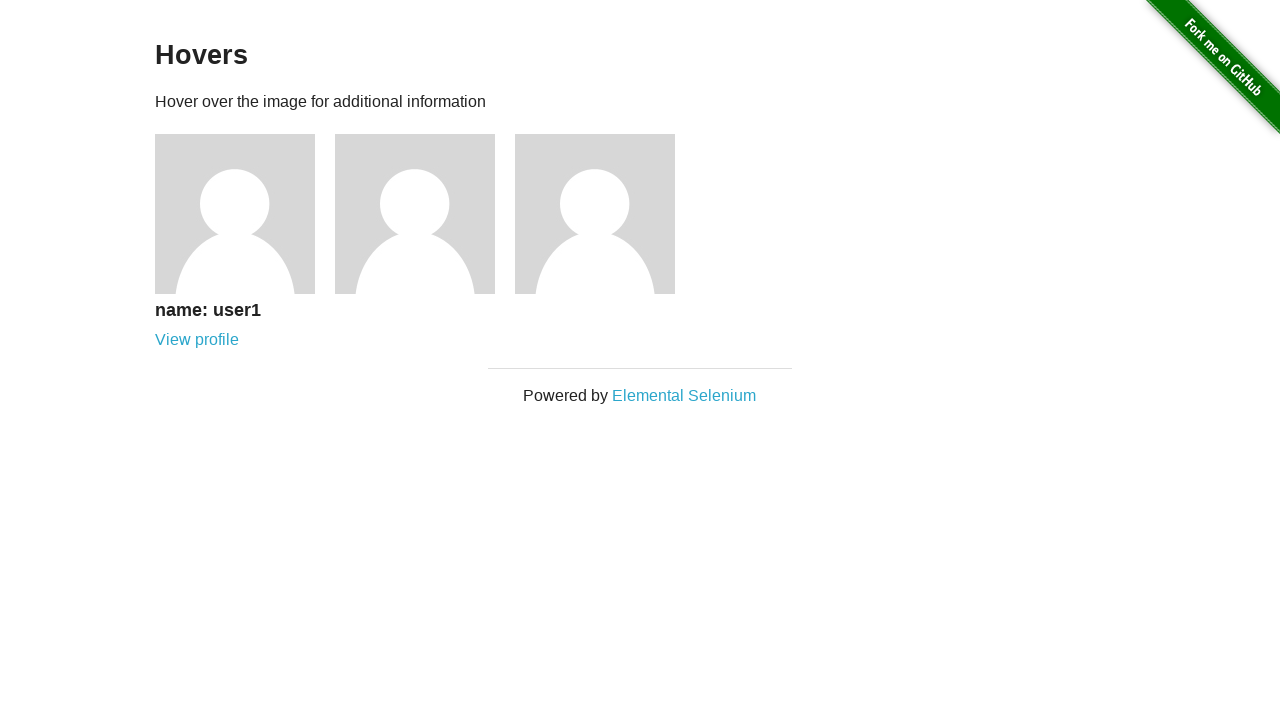